Tests adding a product to the shopping cart on BStackDemo e-commerce site and verifies the cart displays the correct product.

Starting URL: https://www.bstackdemo.com

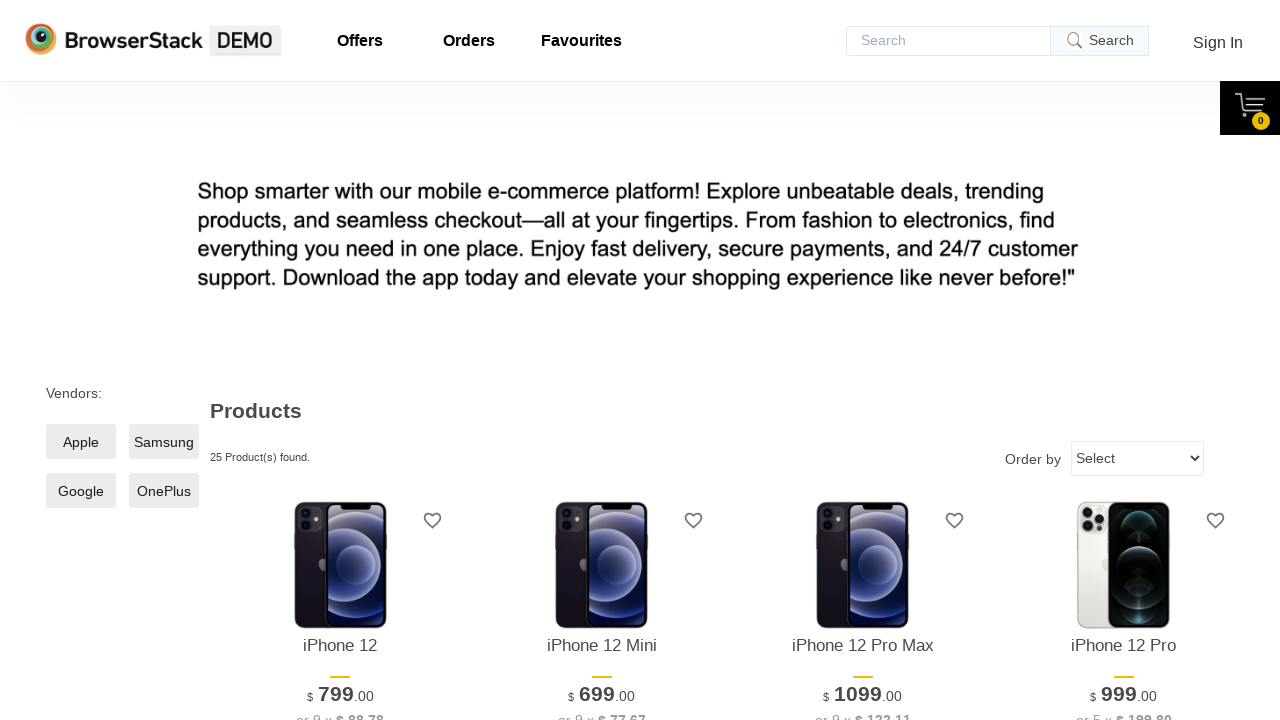

Waited for page to load (domcontentloaded)
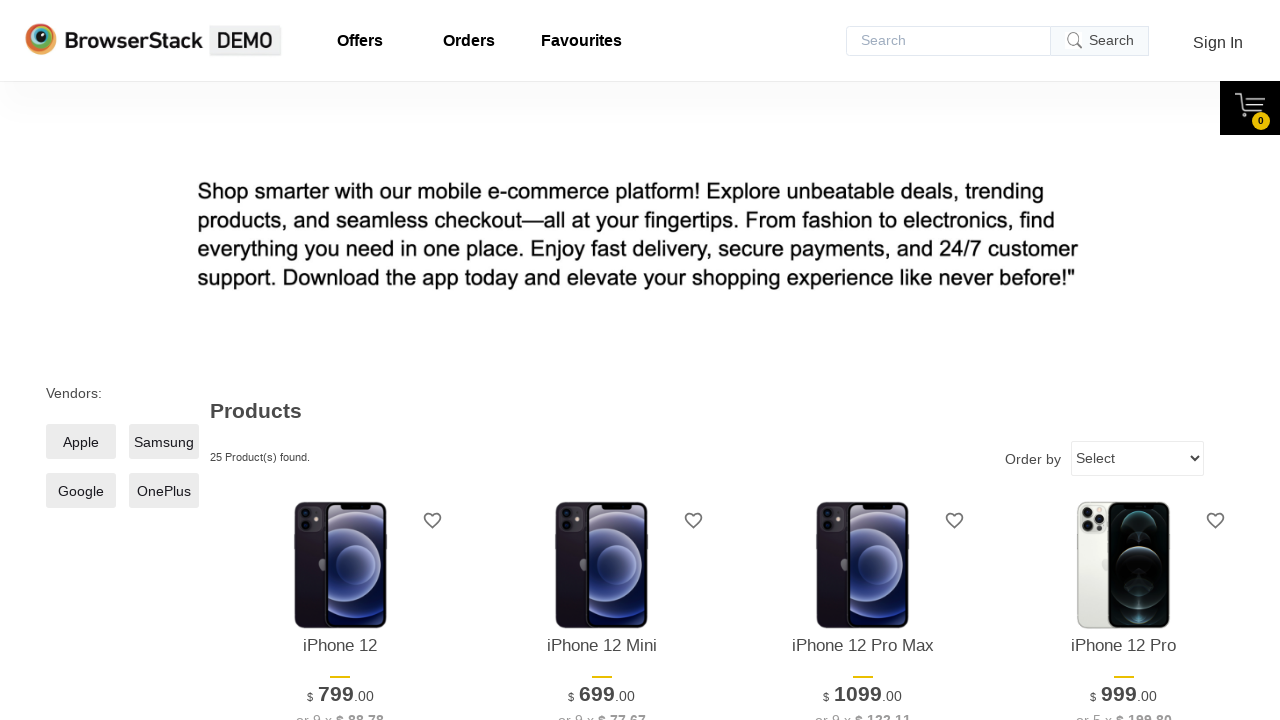

Verified 'StackDemo' is in page title
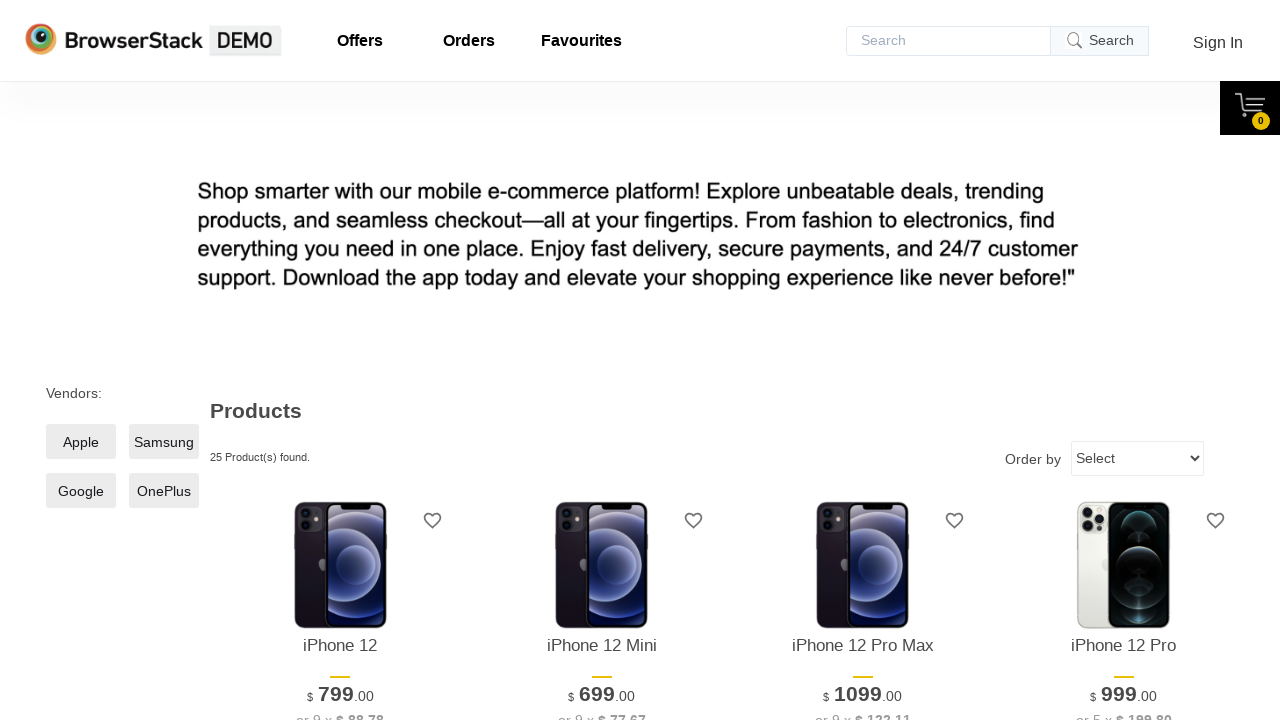

Retrieved product name text from main page
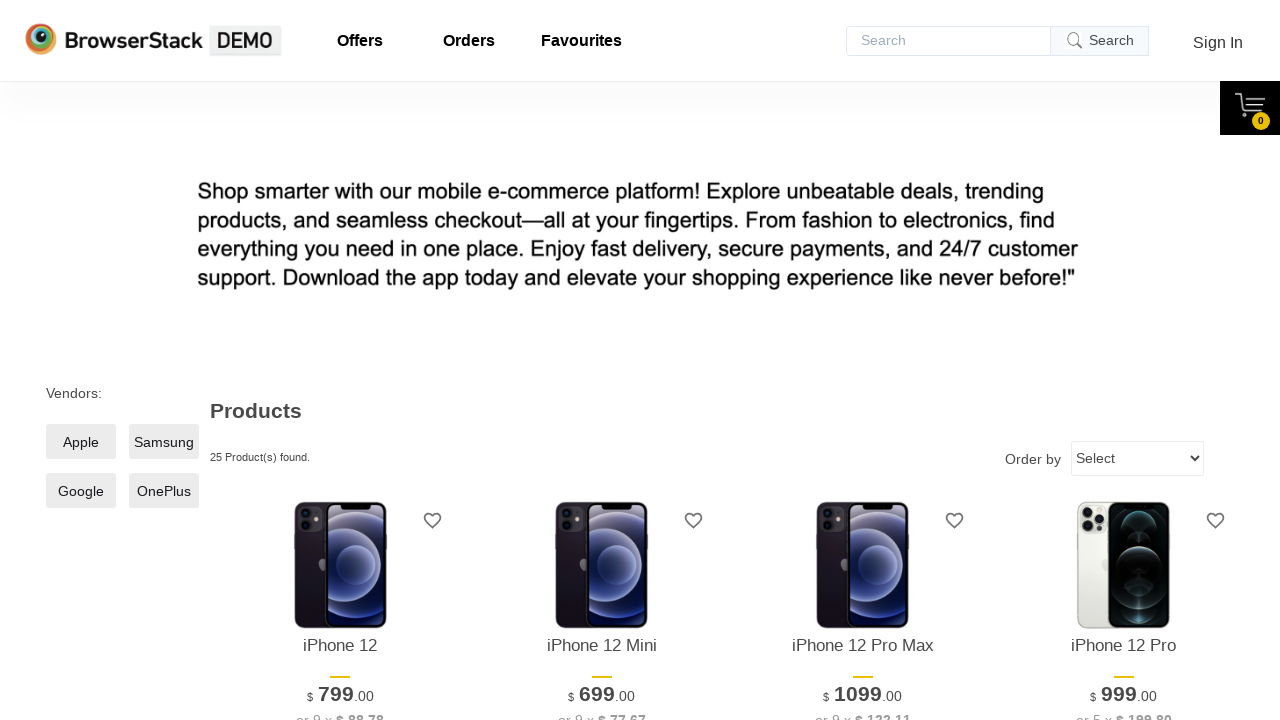

Clicked 'Add to Cart' button for first product at (340, 361) on xpath=//*[@id='1']/div[4]
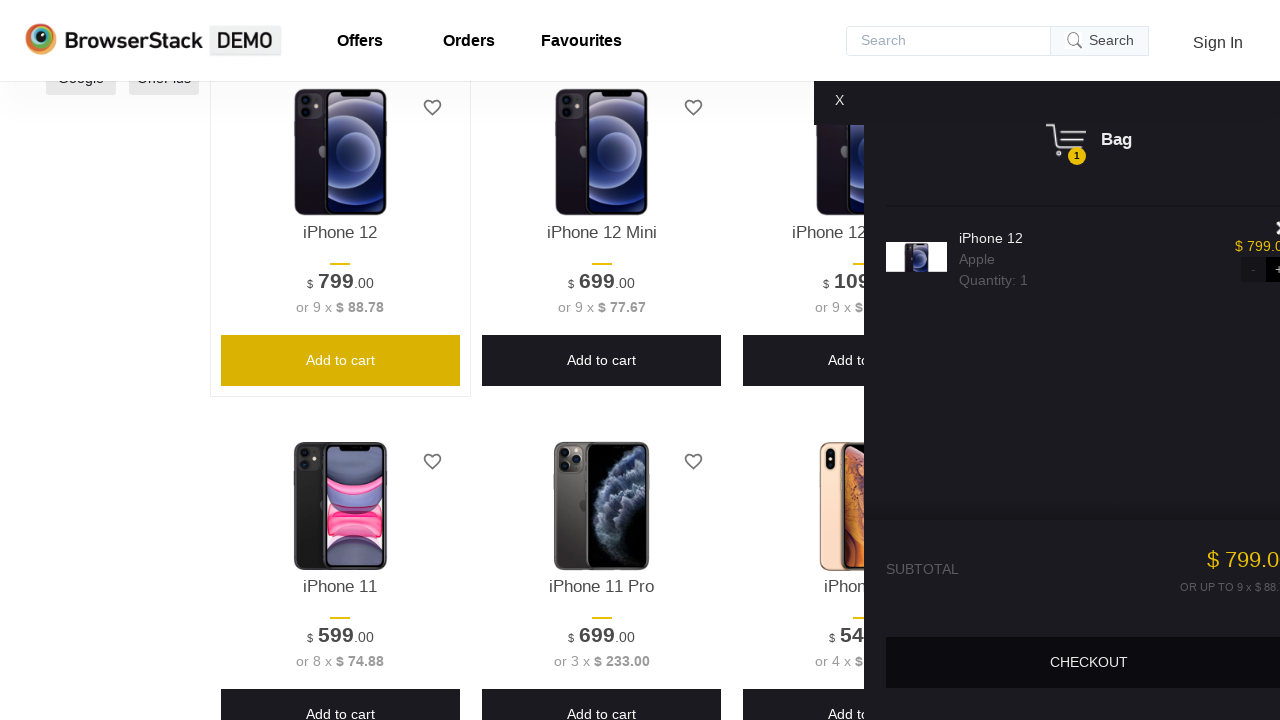

Waited for cart panel to appear
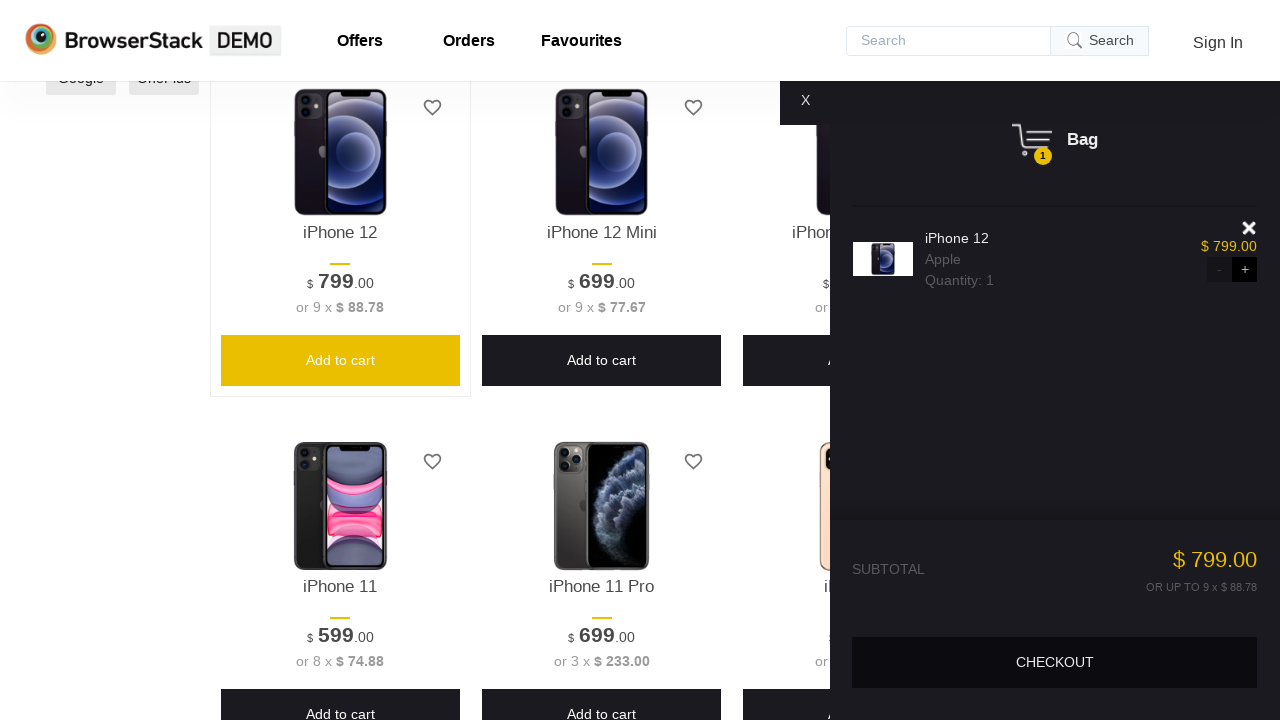

Verified cart panel is visible
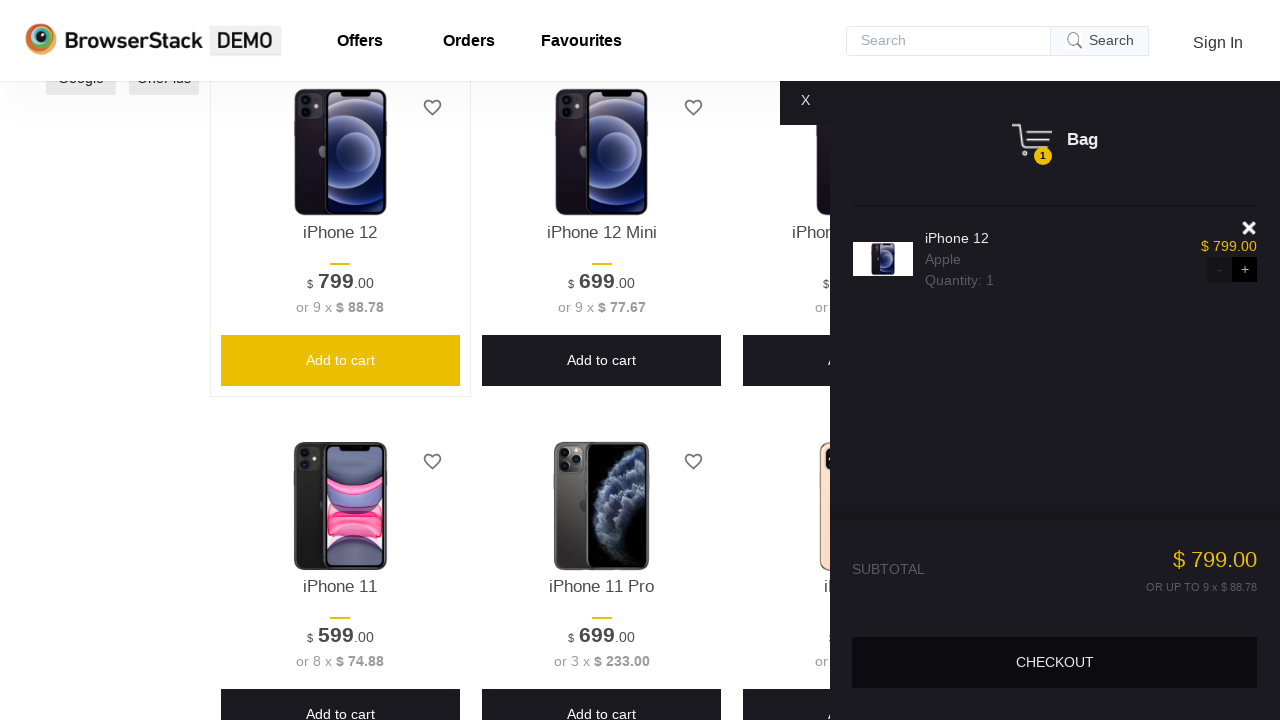

Retrieved product name text from cart
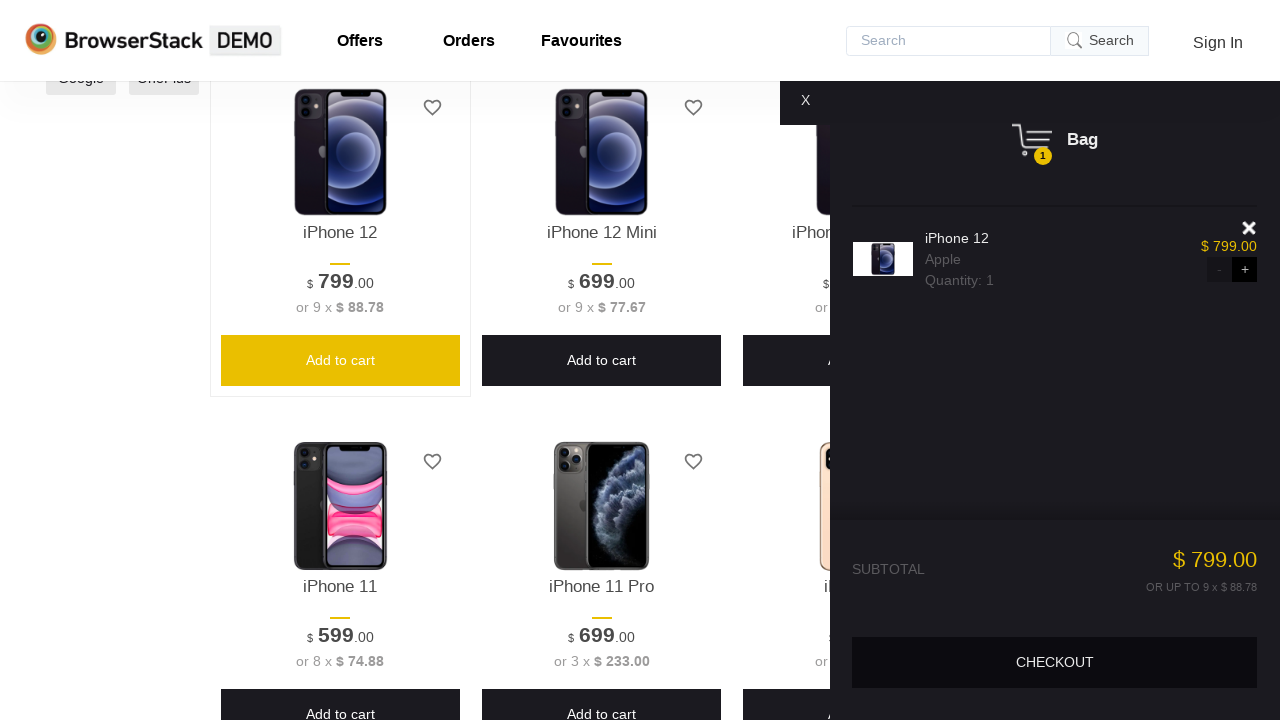

Verified product in cart matches product on main page
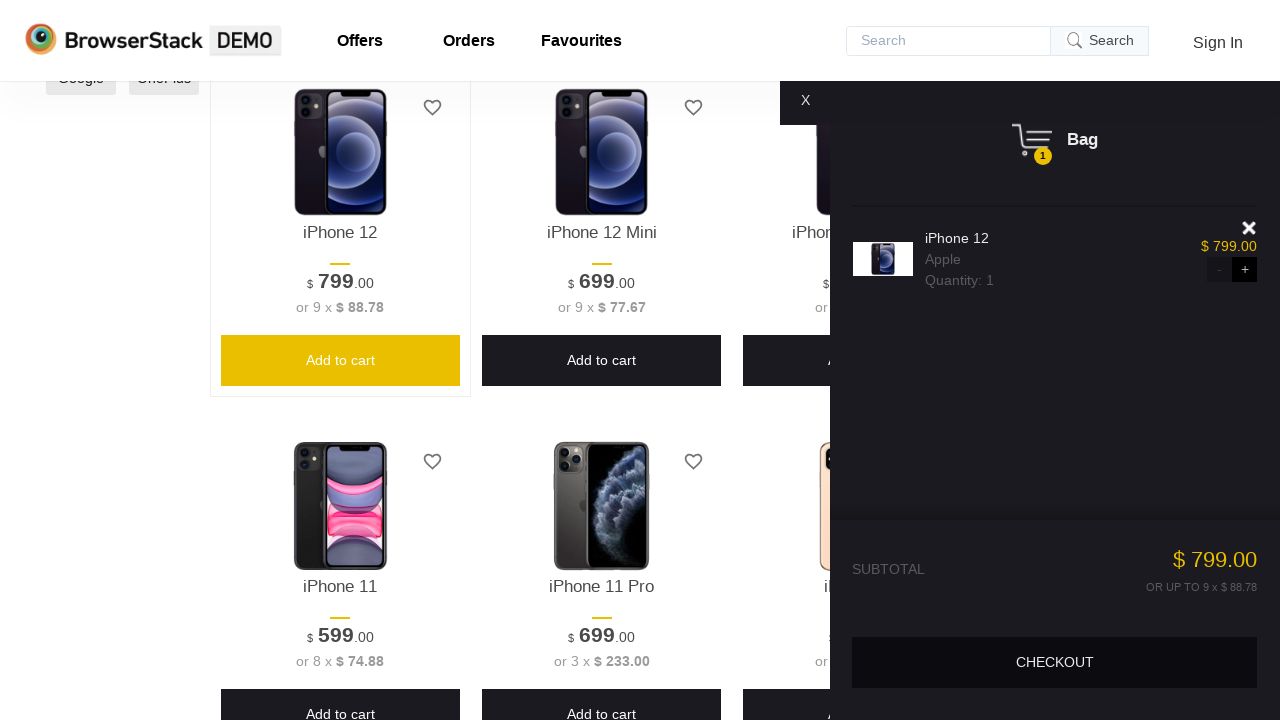

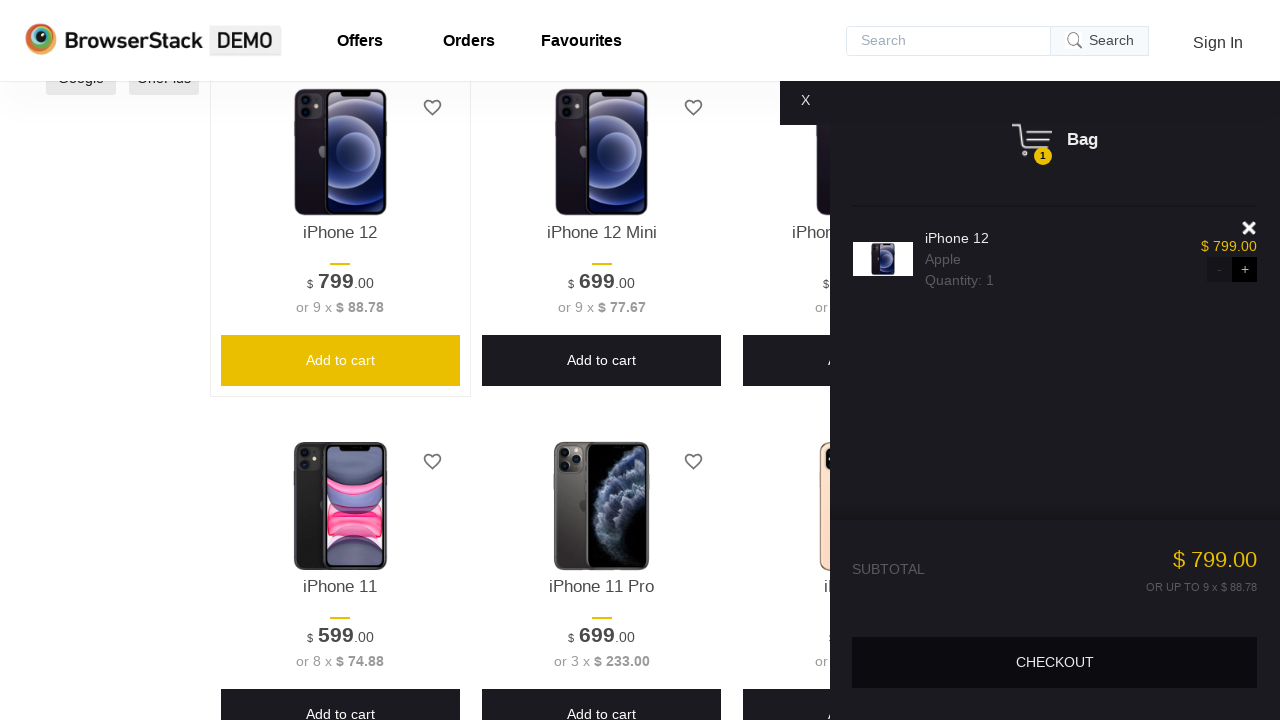